Tests form submission inside an iframe by entering first name and last name, clicking submit, and validating the result message outside the iframe

Starting URL: https://techglobal-training.com/frontend/iframes

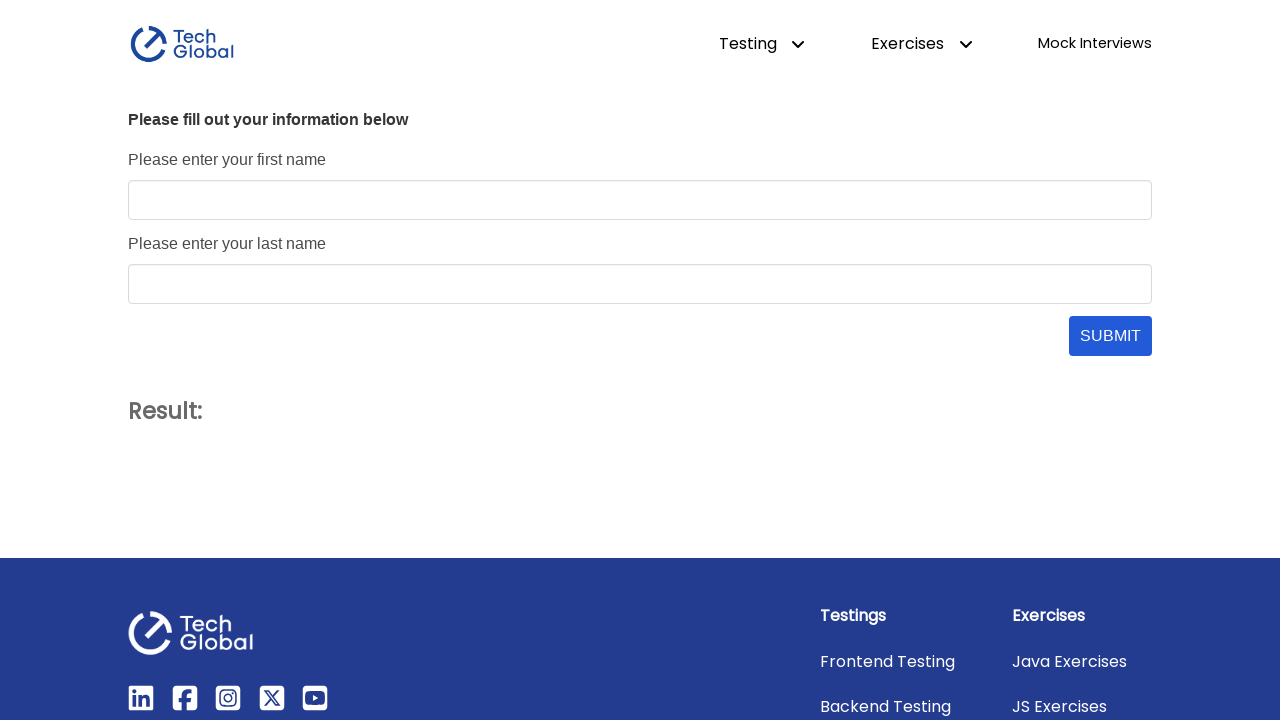

Located iframe with name 'form_frame'
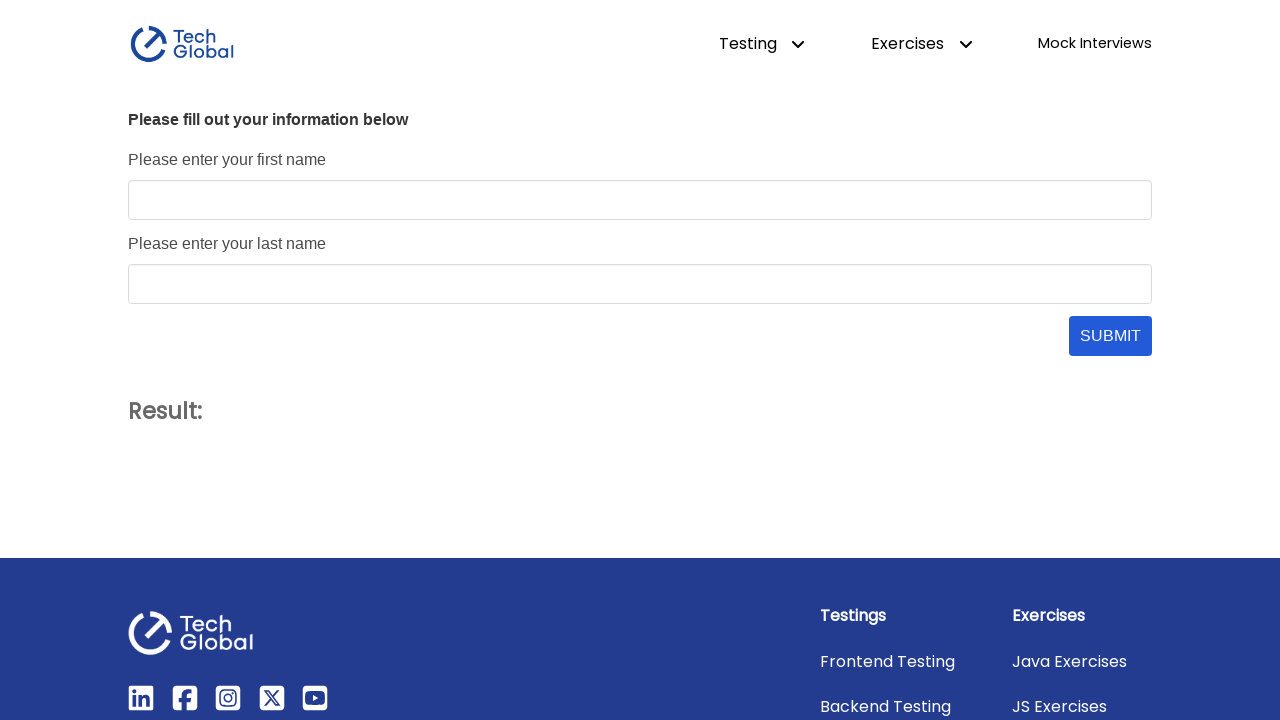

Entered 'John' in first name field inside iframe on [name='form_frame'] >> internal:control=enter-frame >> #first_name
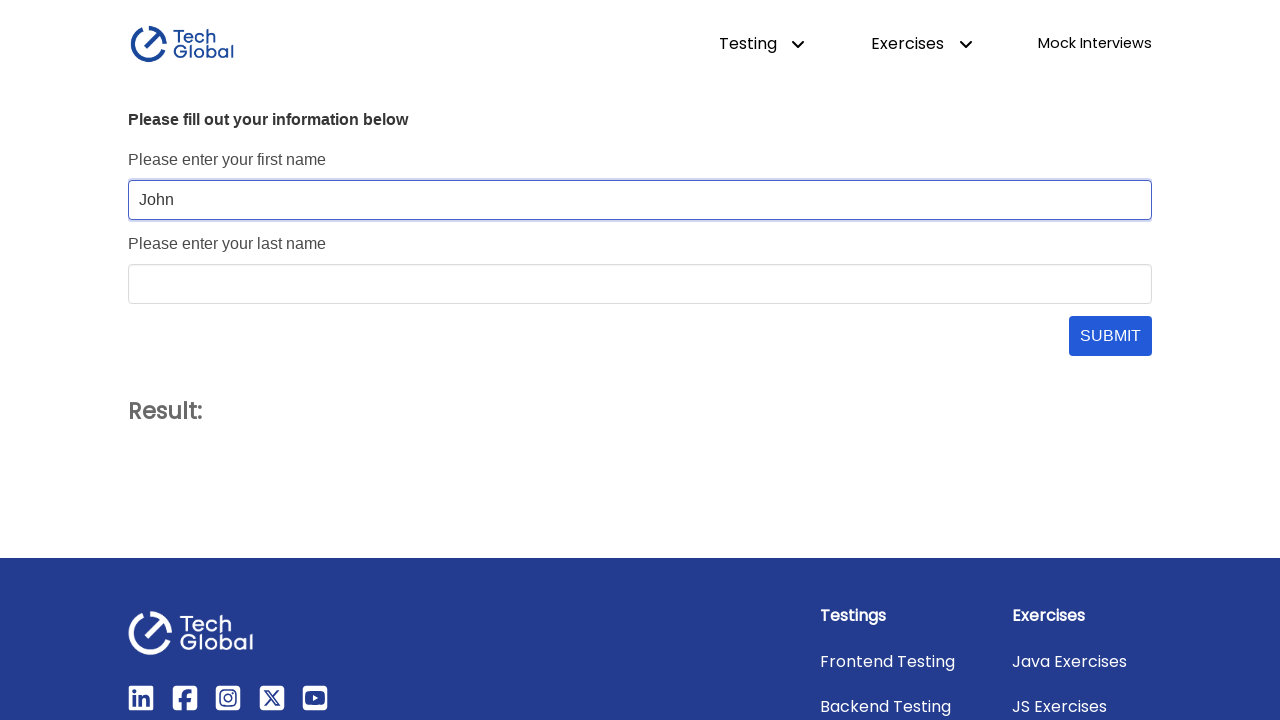

Entered 'Doe' in last name field inside iframe on [name='form_frame'] >> internal:control=enter-frame >> #last_name
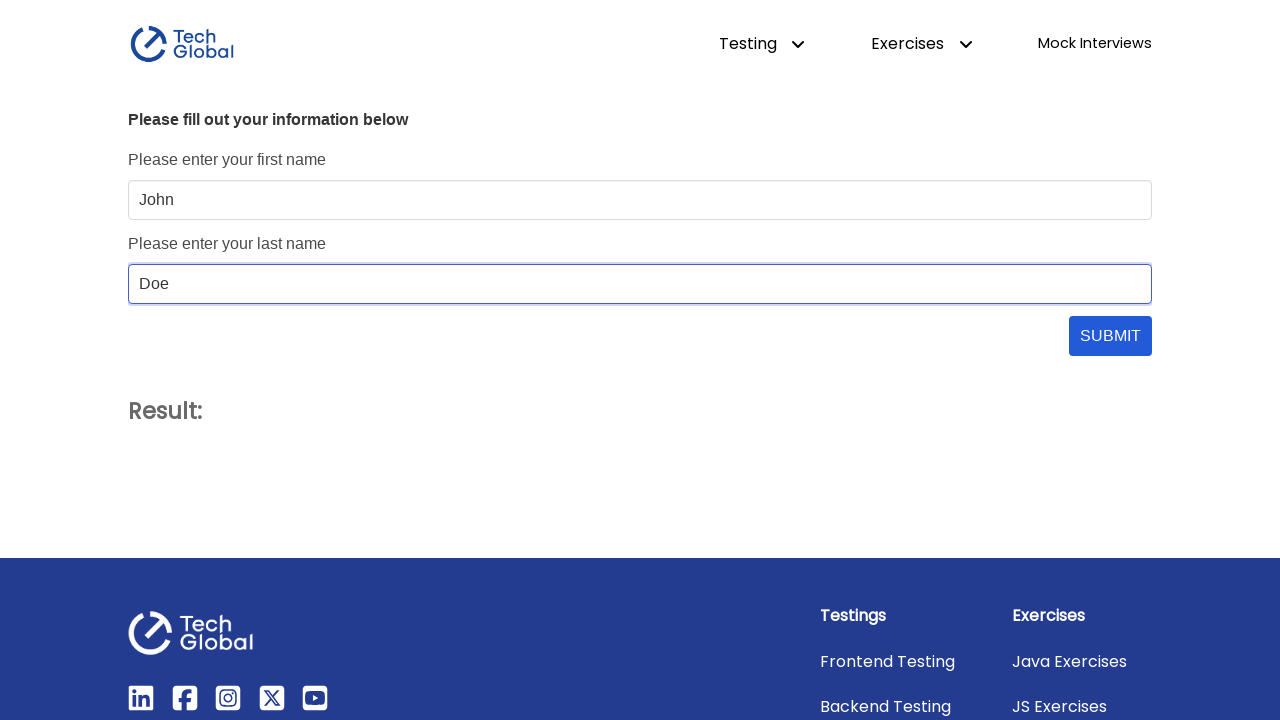

Clicked submit button inside iframe at (1110, 336) on [name='form_frame'] >> internal:control=enter-frame >> #submit
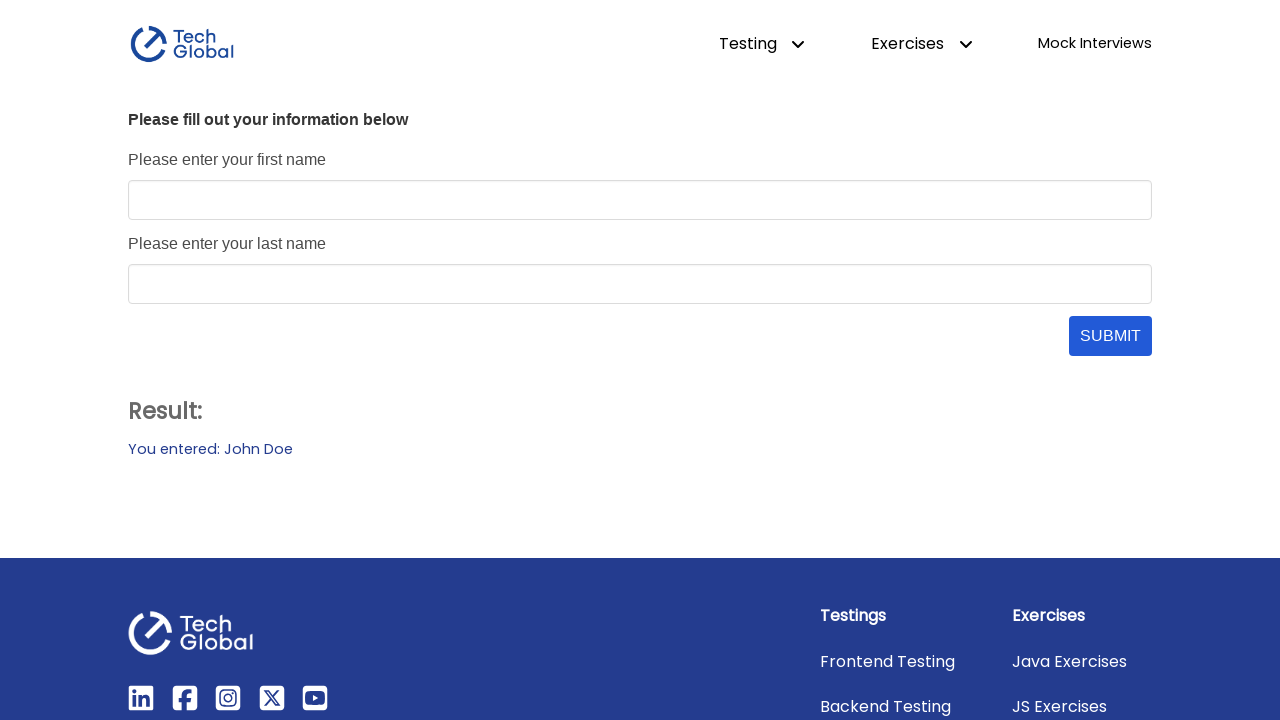

Result message became visible outside iframe
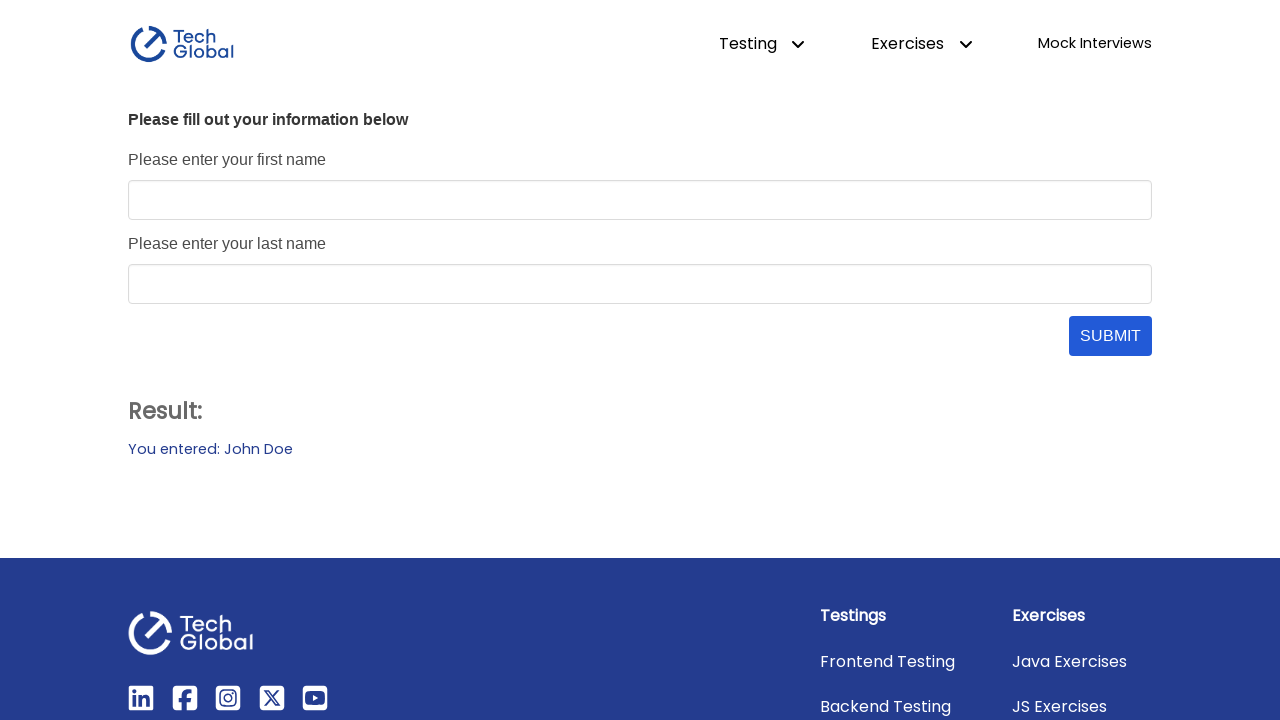

Verified result message contains 'You entered: John Doe'
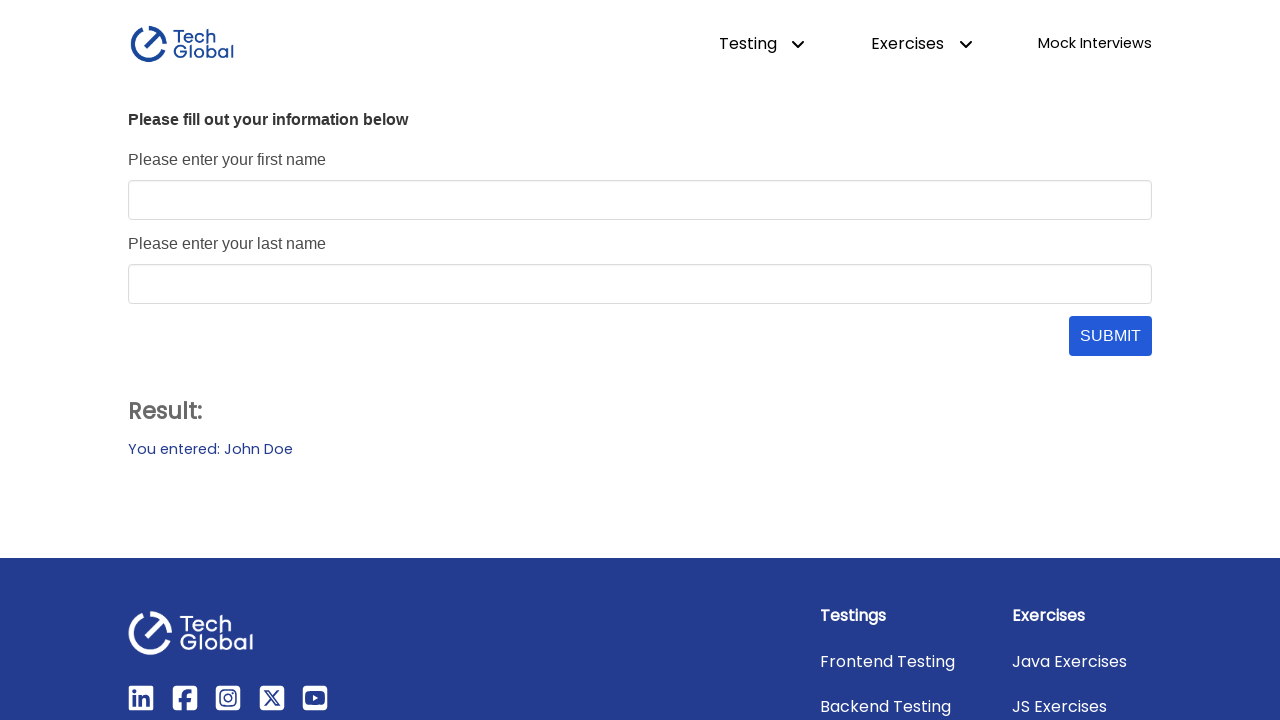

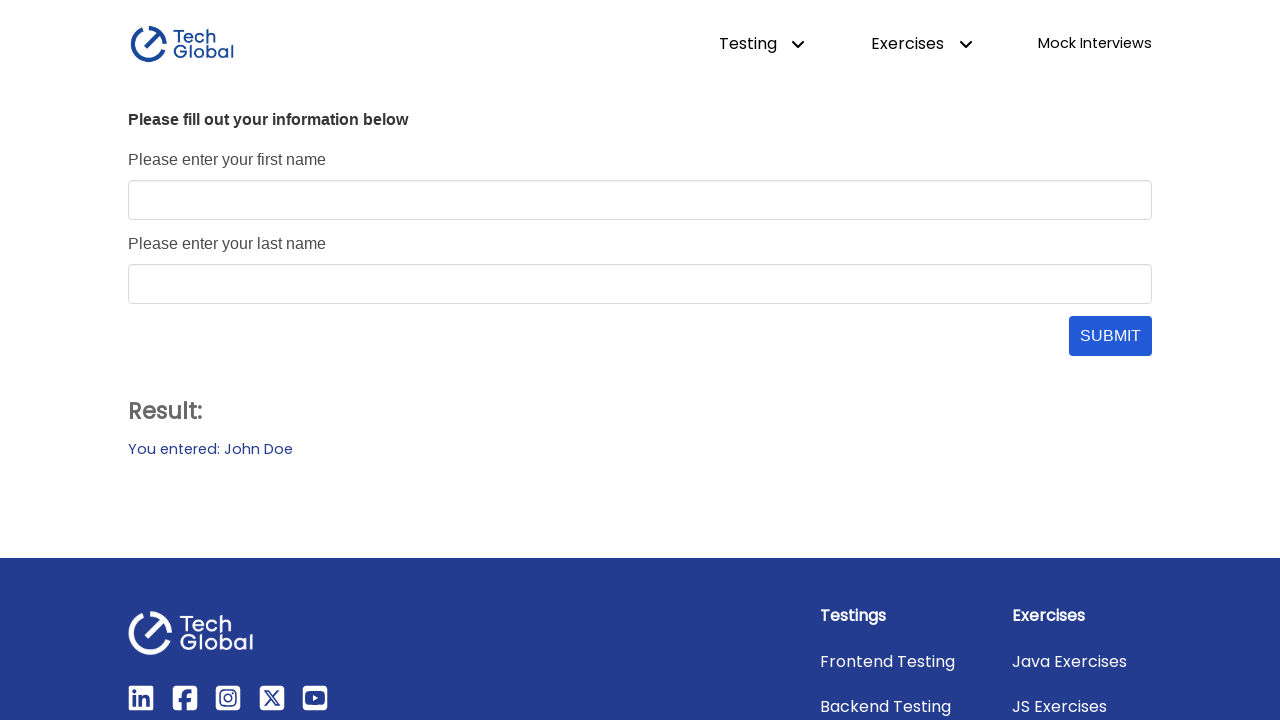